Tests that clicking the search button reveals a searchbox on the Masaryk University information system page

Starting URL: https://is.muni.cz/?lang=cs

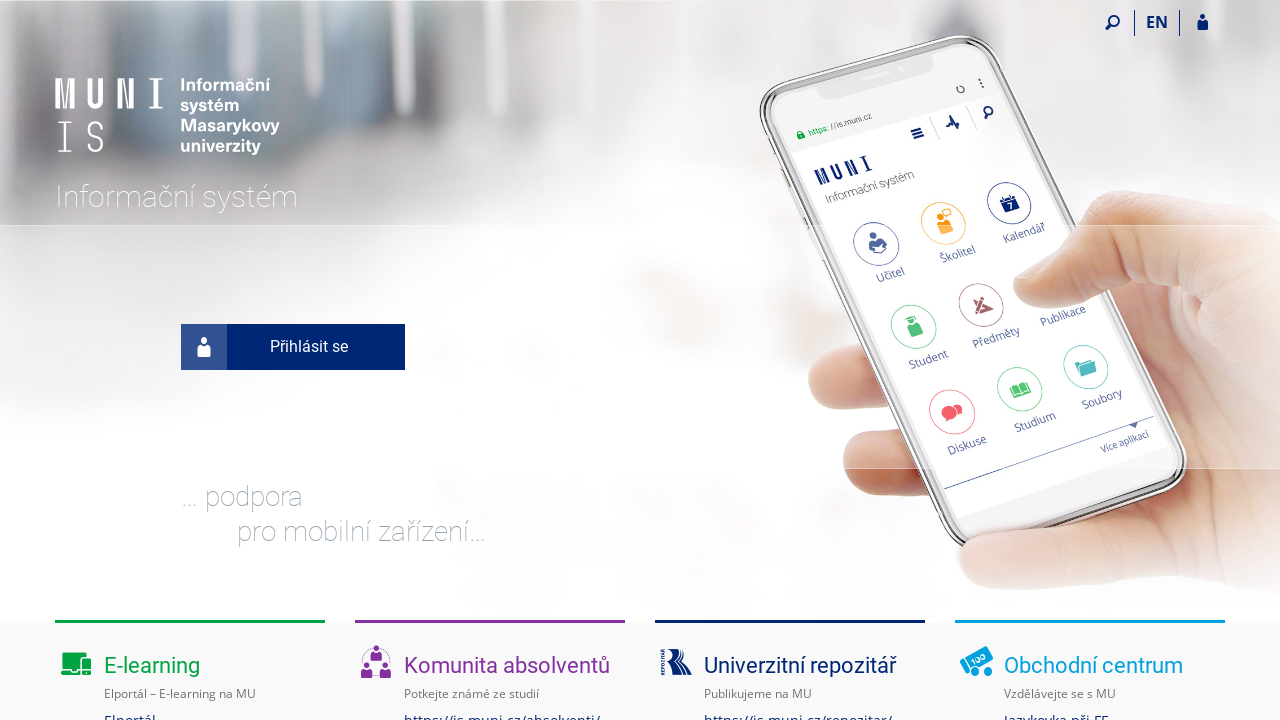

Clicked the search button (Vyhledávání) at (1113, 23) on internal:label="Vyhled\u00e1v\u00e1n\u00ed"i
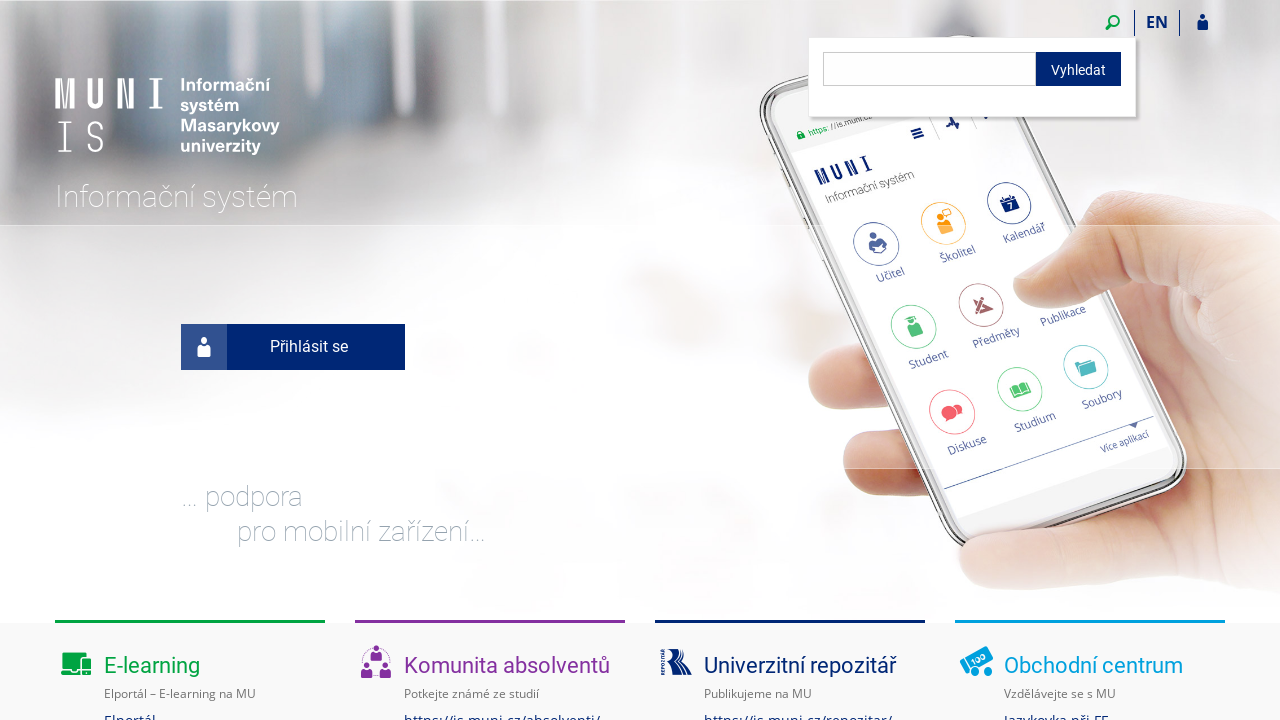

Searchbox appeared and became visible
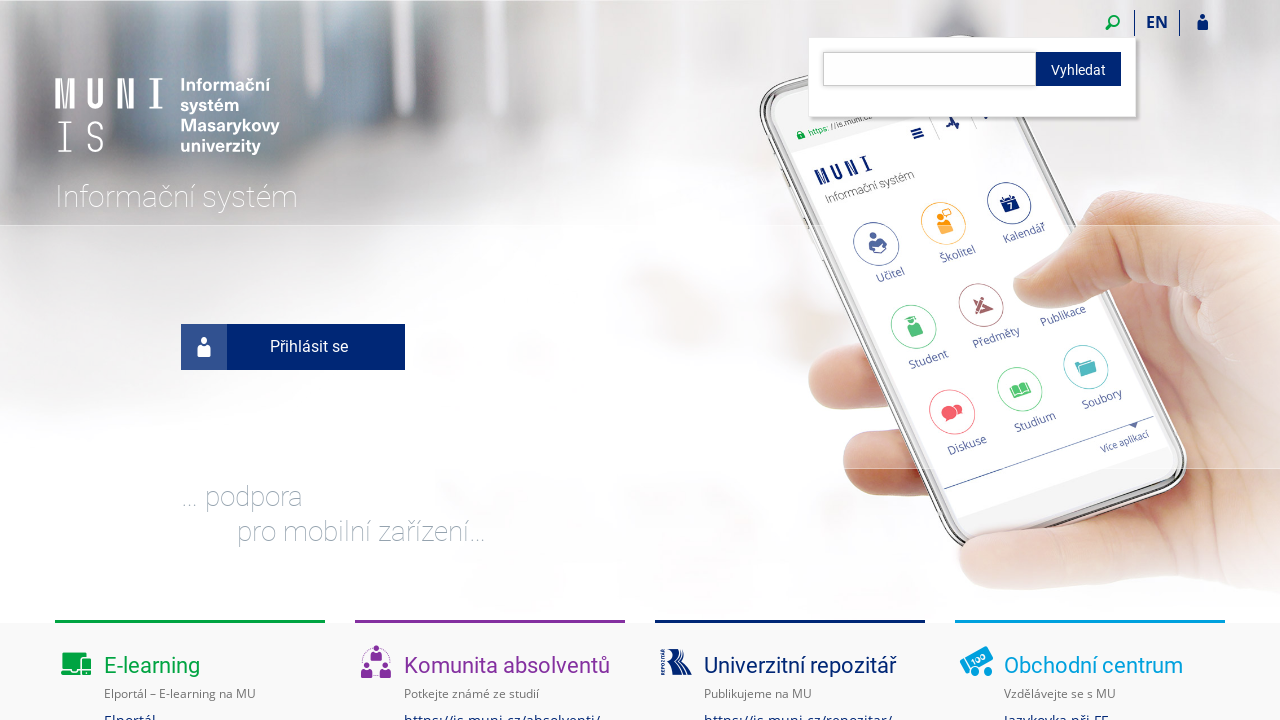

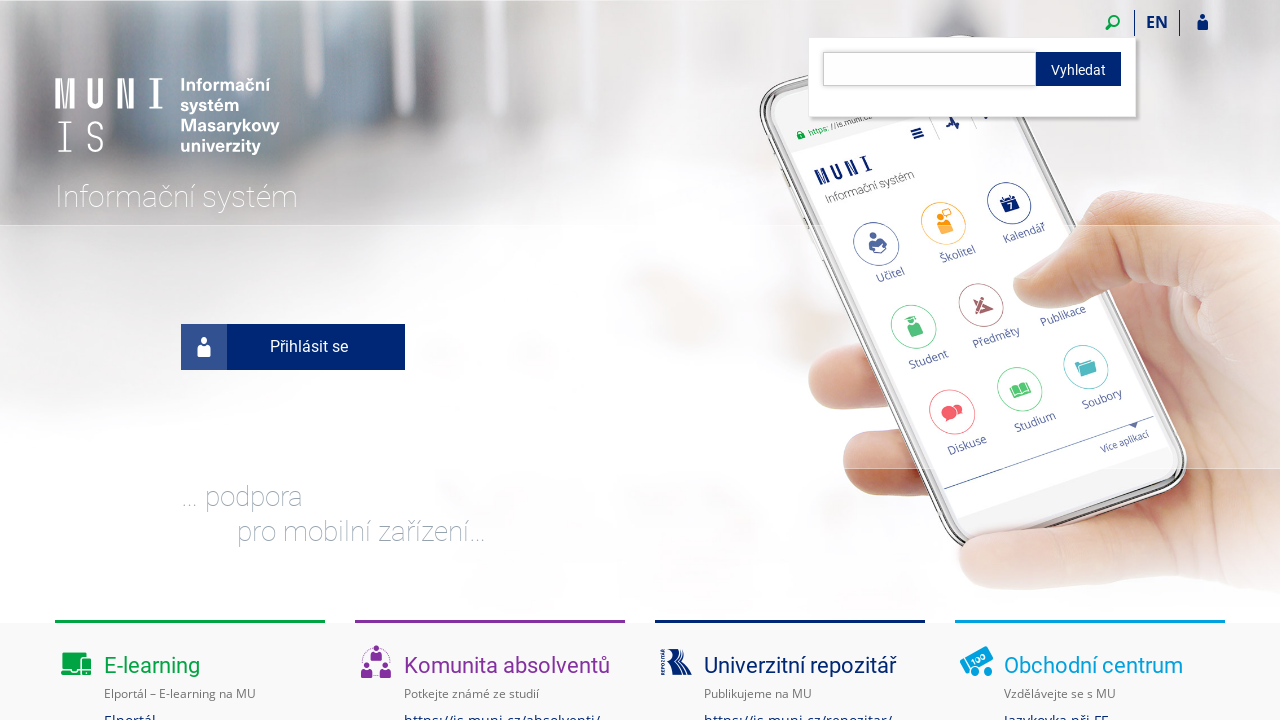